Tests dynamic element properties by waiting for a button to become clickable and for an element's class to change to include 'text-danger'

Starting URL: https://demoqa.com/dynamic-properties

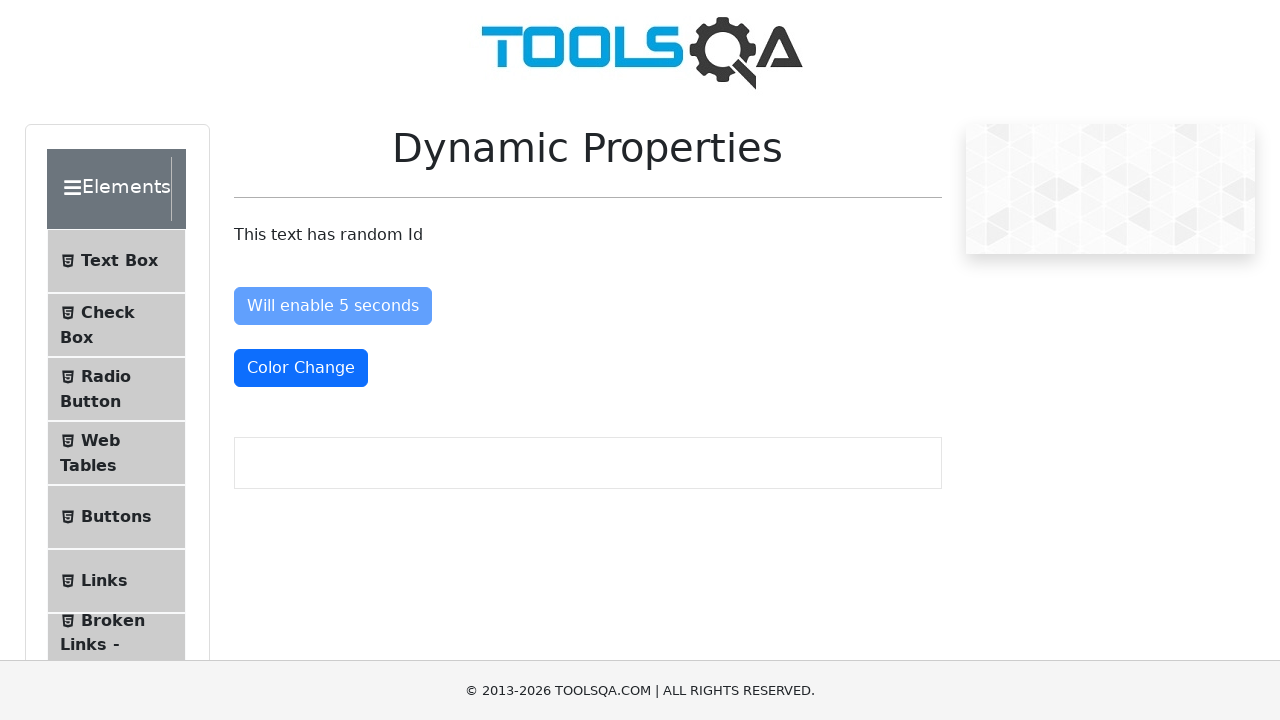

Waited for 'Enable after 5 seconds' button to become clickable
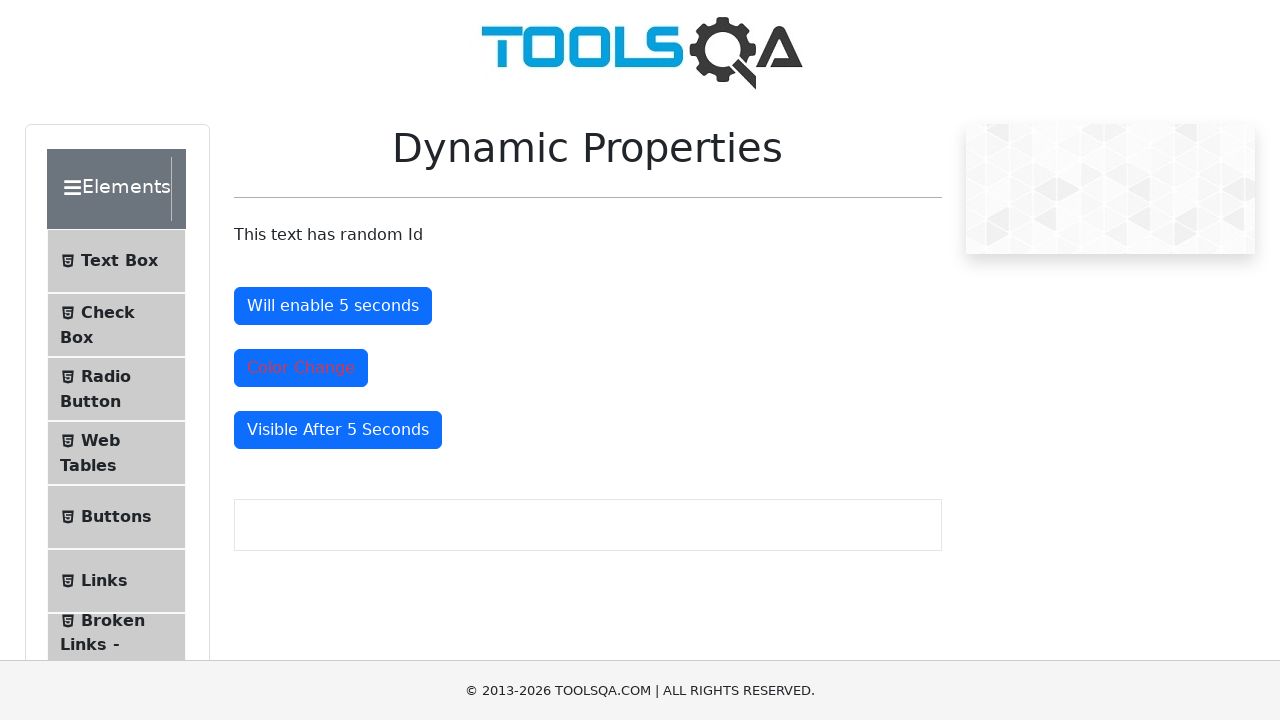

Waited for color change element to have 'text-danger' class
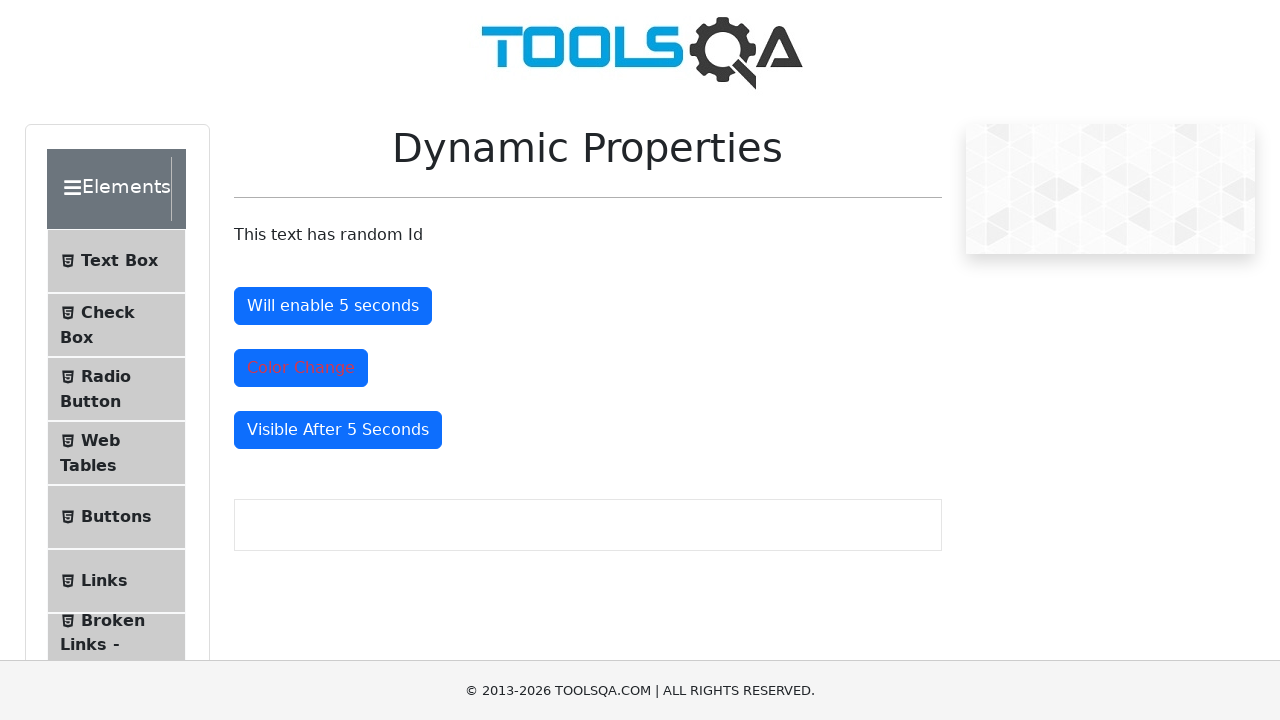

Clicked the color change element at (301, 368) on #colorChange
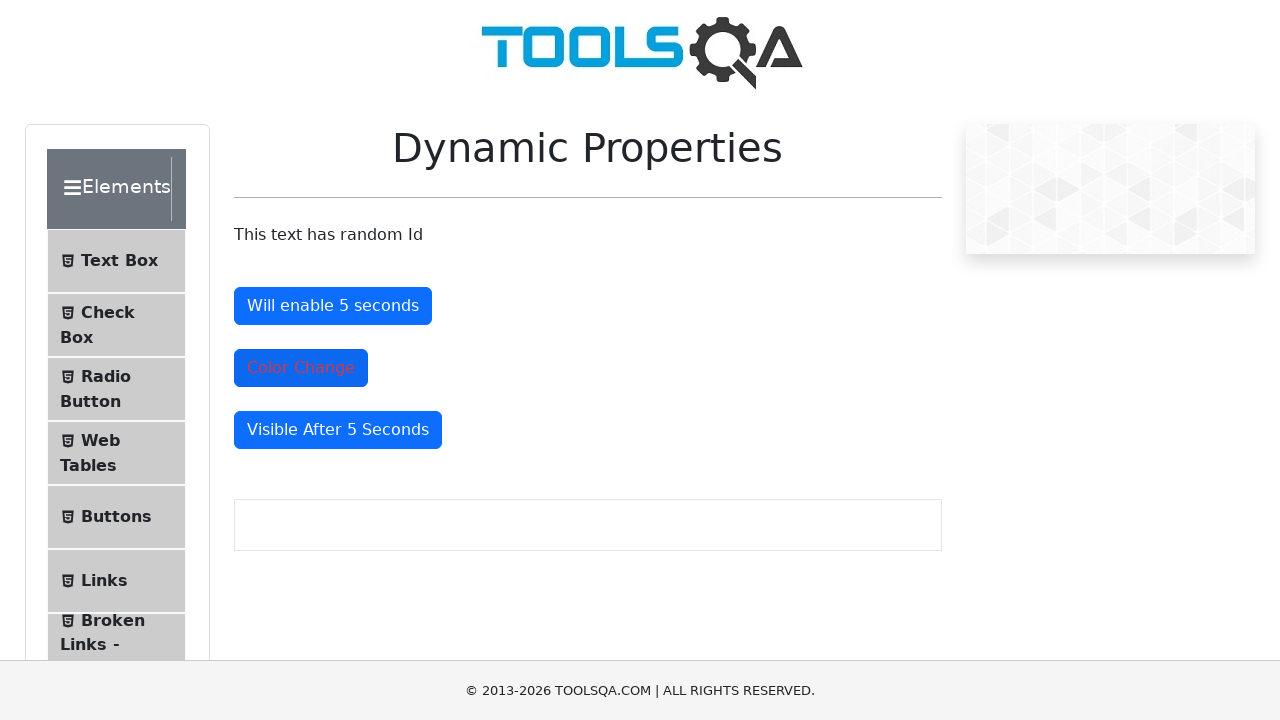

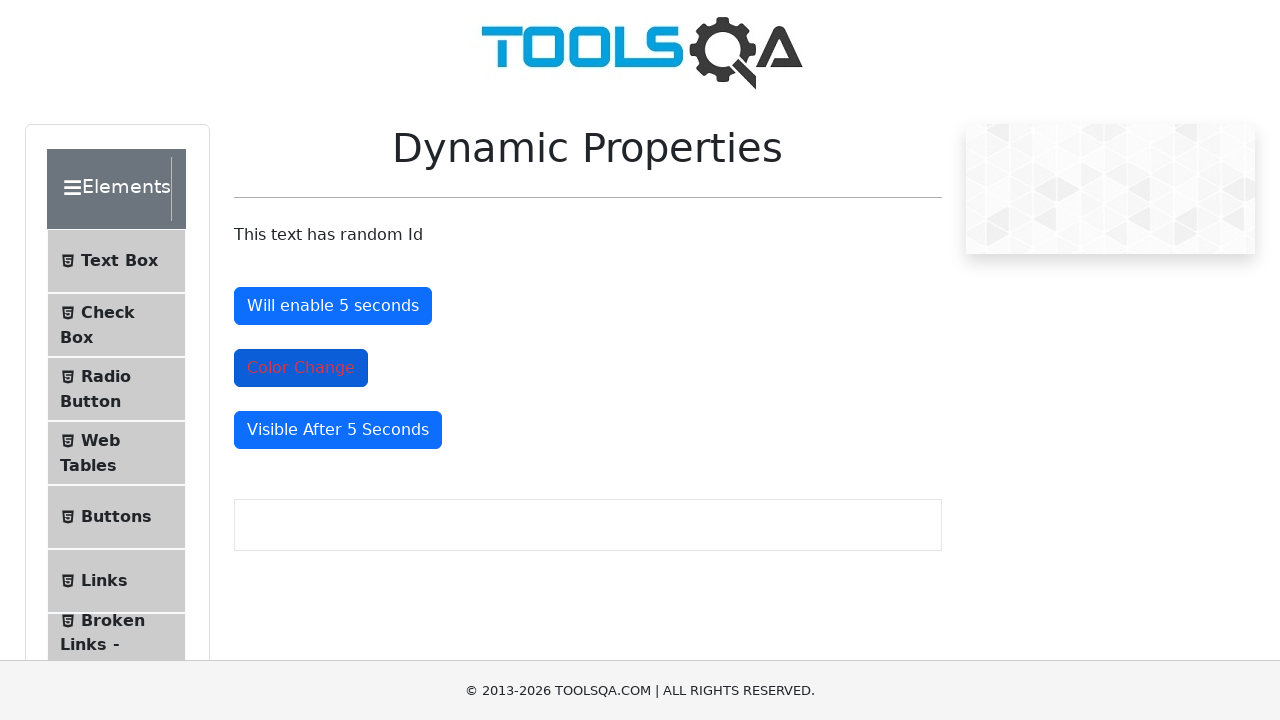